Tests datetime manipulation form by clicking DateTime button, filling various date/time fields with current time, formatted dates, future dates, and a date in year 2099, then clicking the CONCLUIR (Complete) button.

Starting URL: https://paulocoliveira.github.io/mypages/plugins/index.html

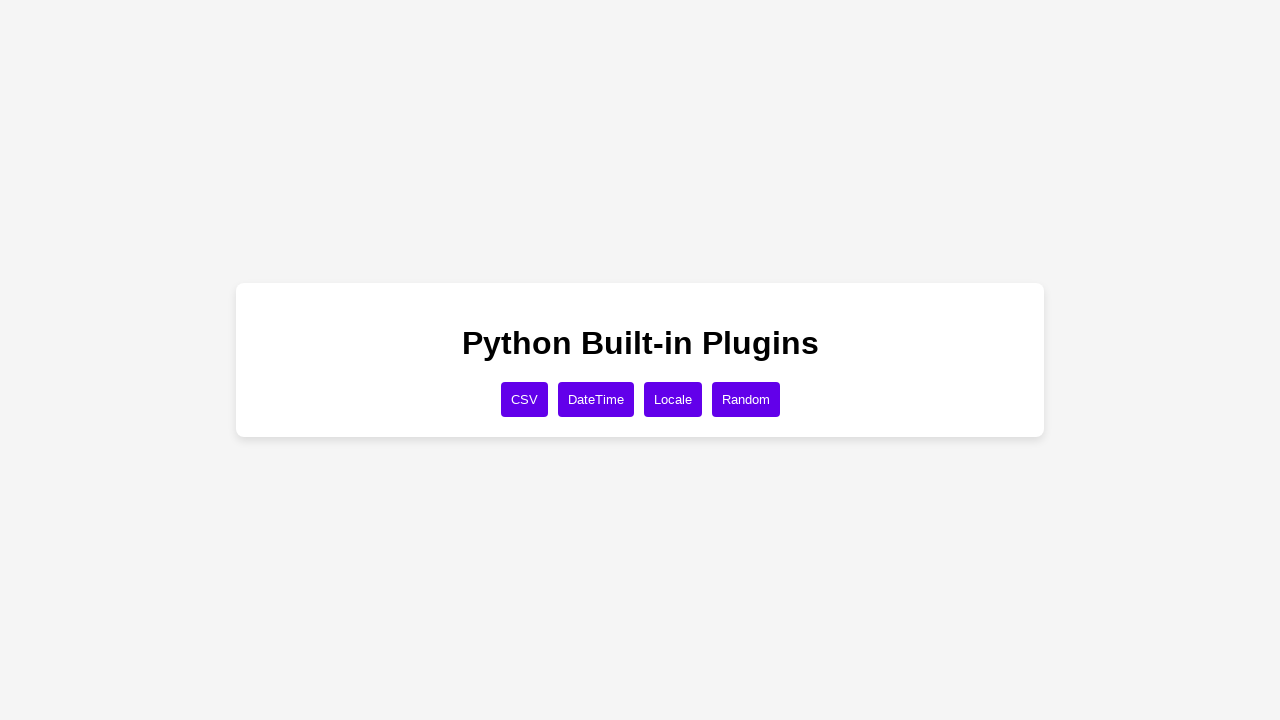

Clicked DateTime button to open the form at (596, 399) on xpath=//button[text()='DateTime']
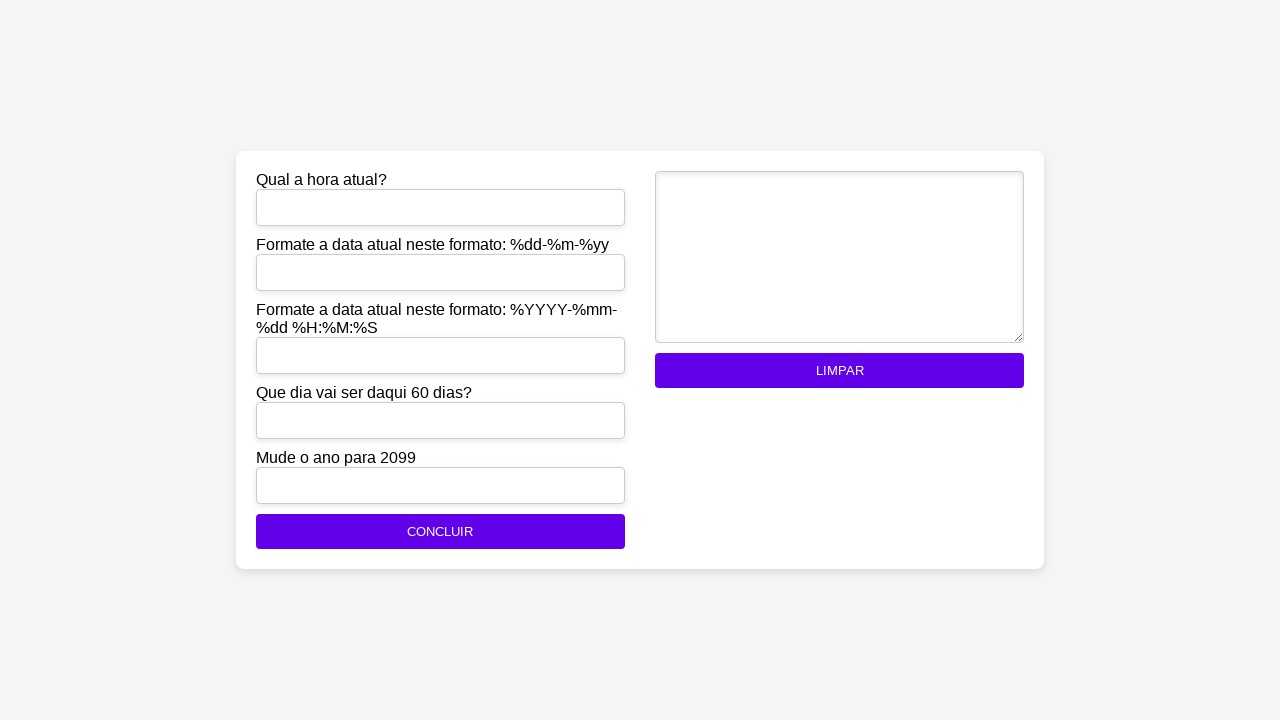

Retrieved current time for calculations
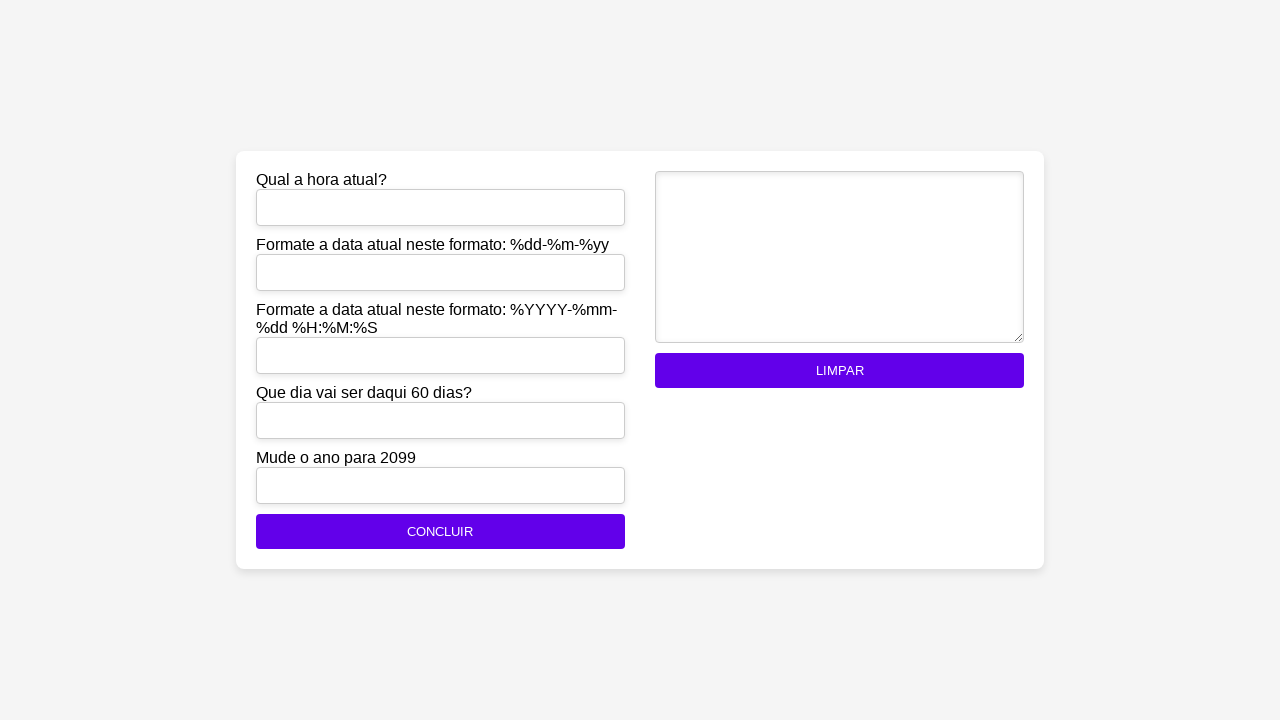

Filled current time field with current datetime on #current_time
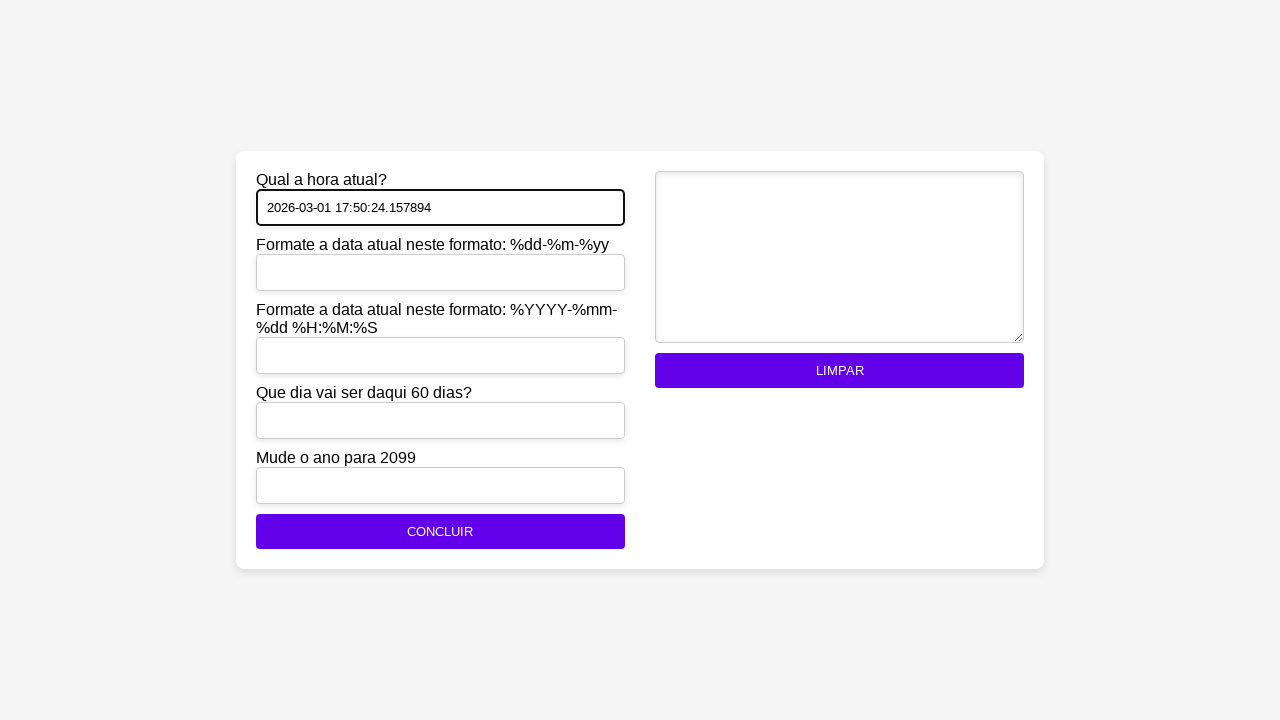

Filled formatted date 1 field with '01-03-26' (dd-mm-yy format) on #formatted_date1
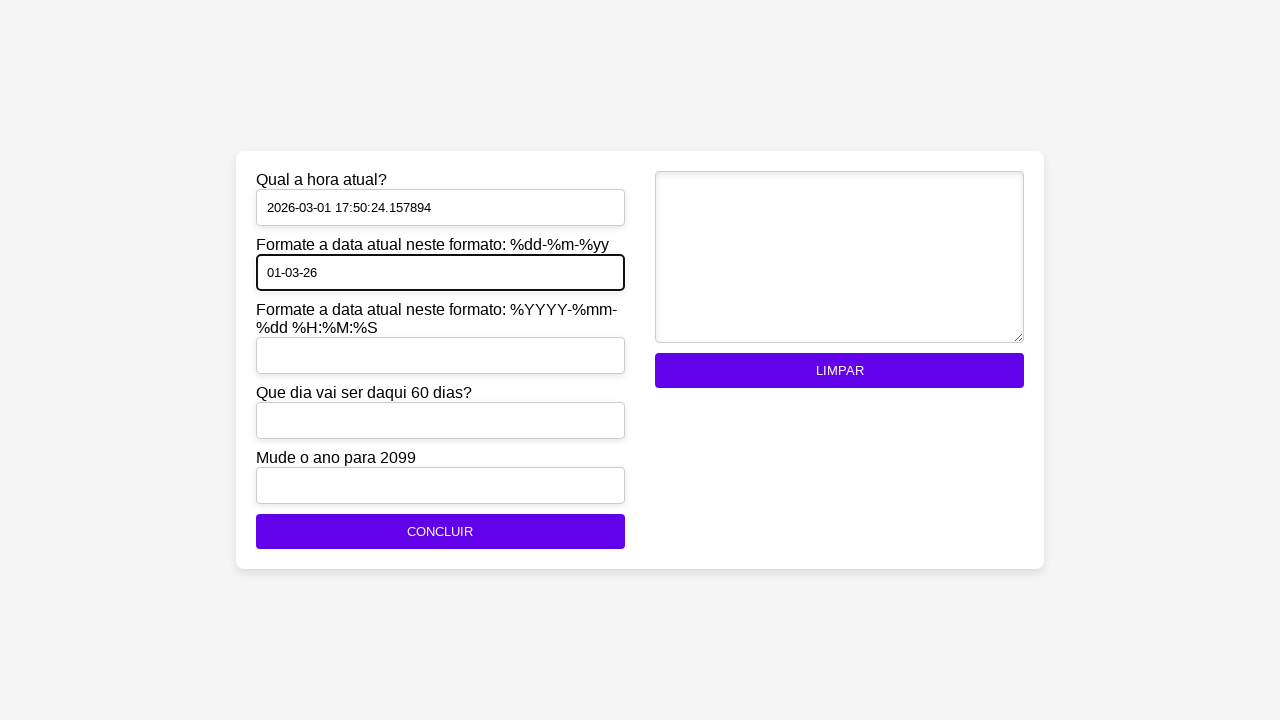

Filled formatted date 2 field with '2026-03-01 17:50:24' (YYYY-mm-dd HH:MM:SS format) on #formatted_date2
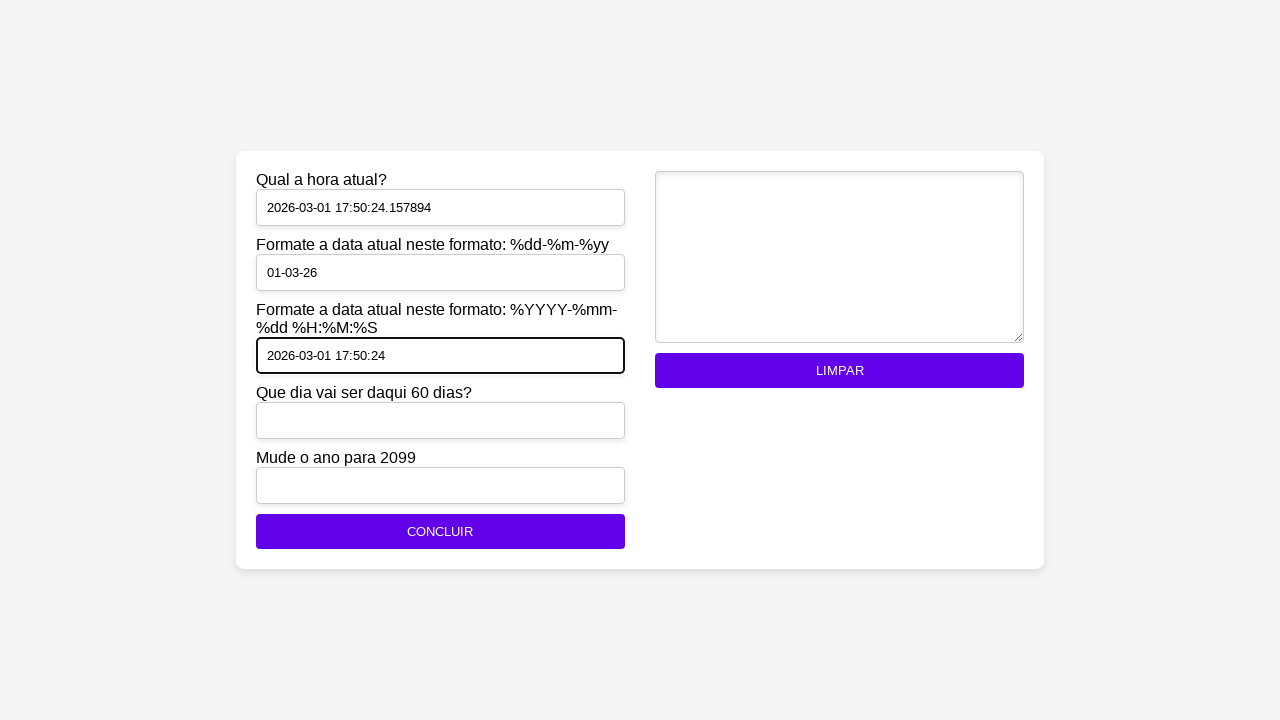

Filled date 60 days from now field with '30-04-26' on #date_in_60_days
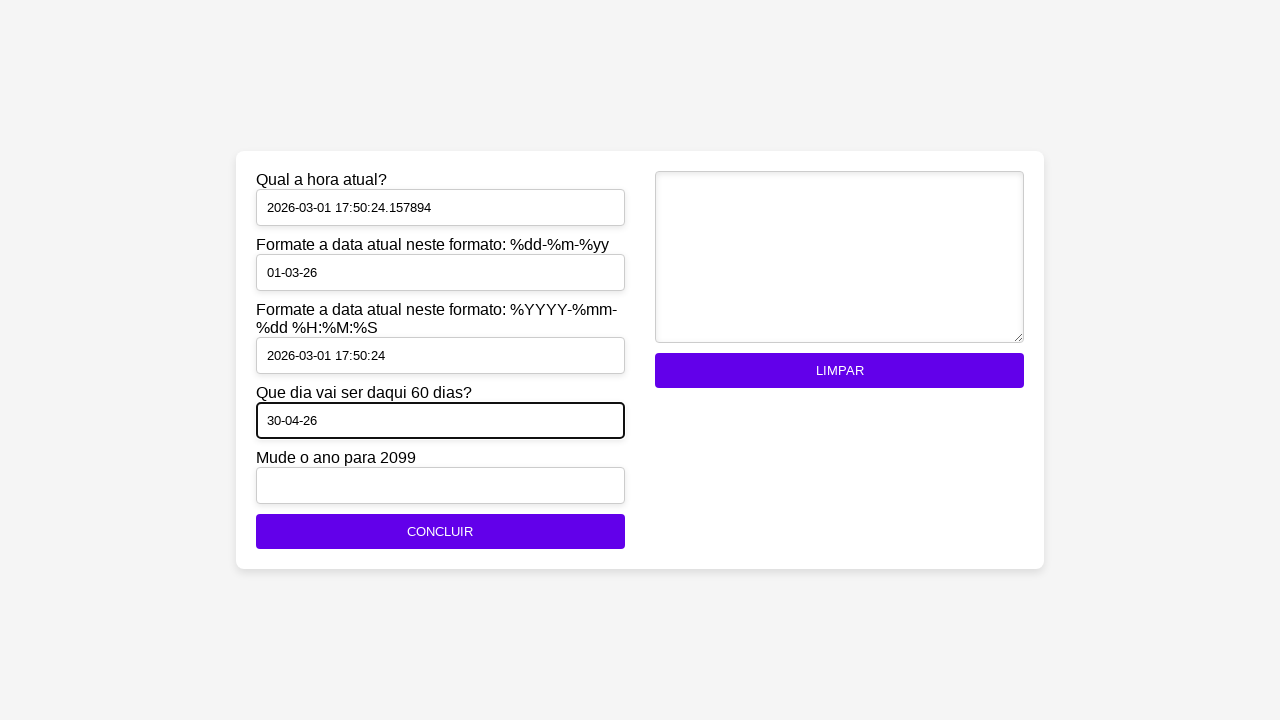

Filled year 2099 date field with '01-03-2099' on #year_2099
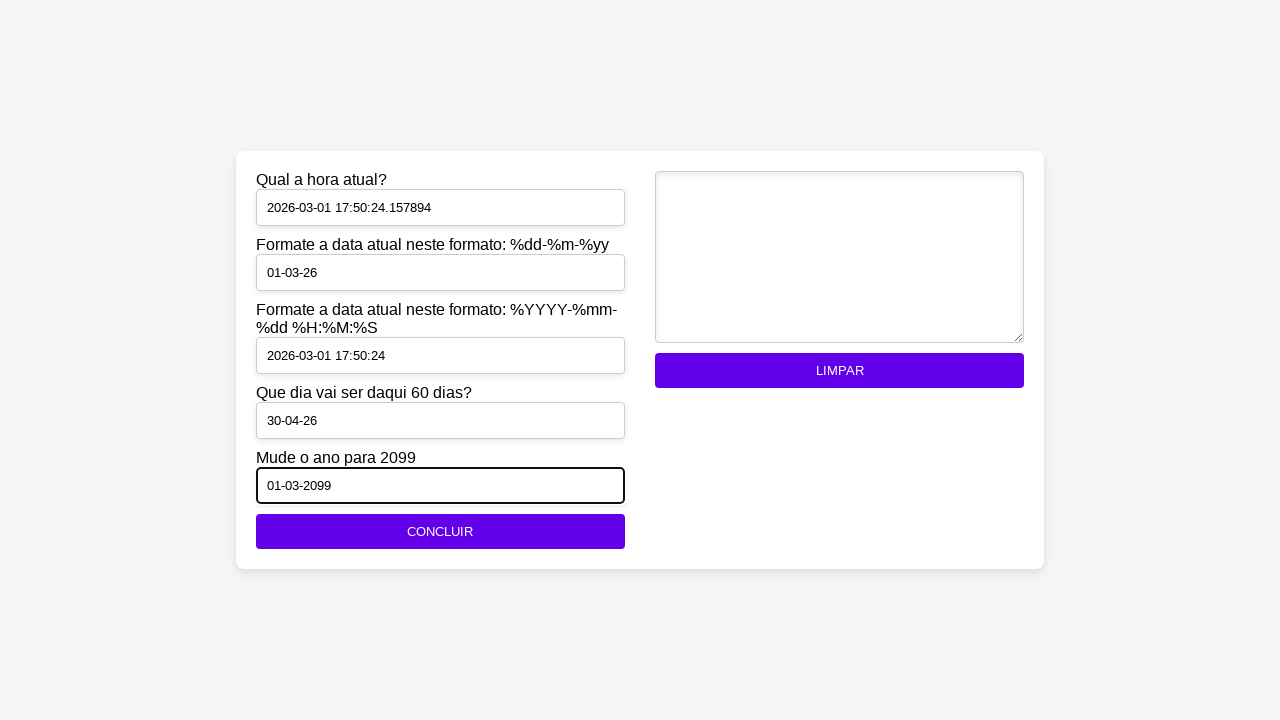

Clicked CONCLUIR button to complete form submission at (440, 532) on xpath=//button[text()='CONCLUIR']
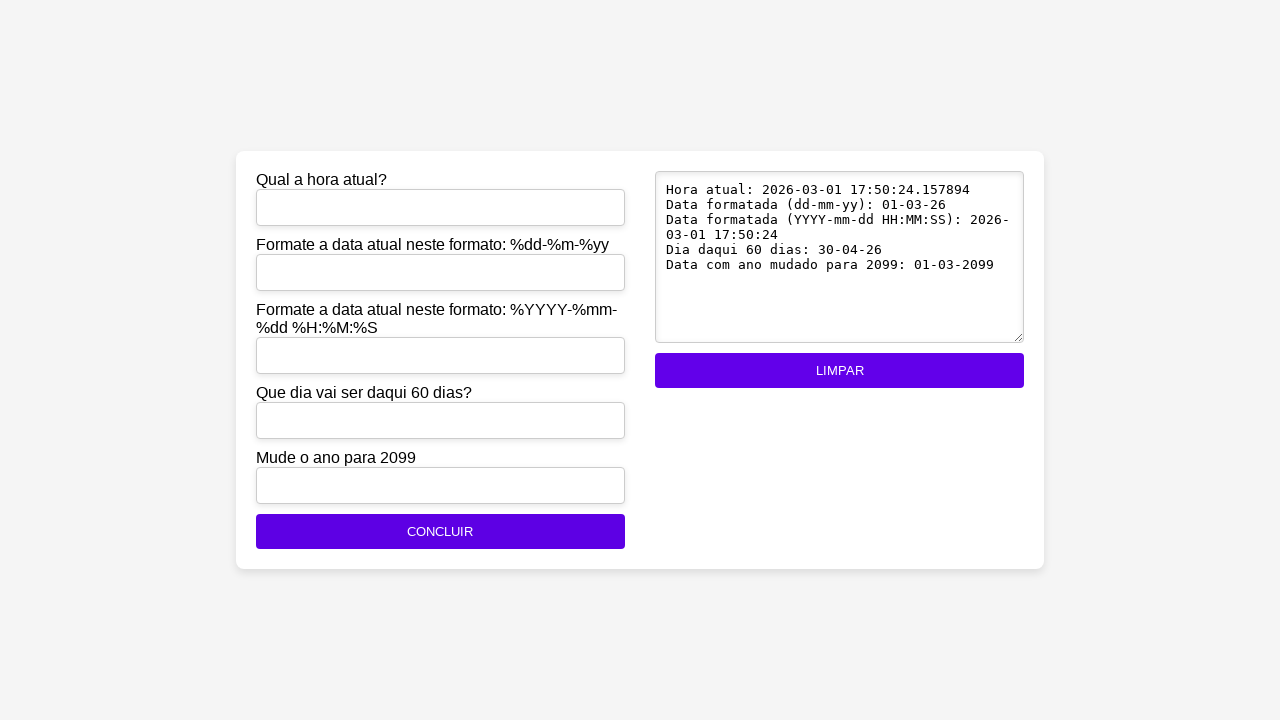

Waited 3 seconds for form submission to complete
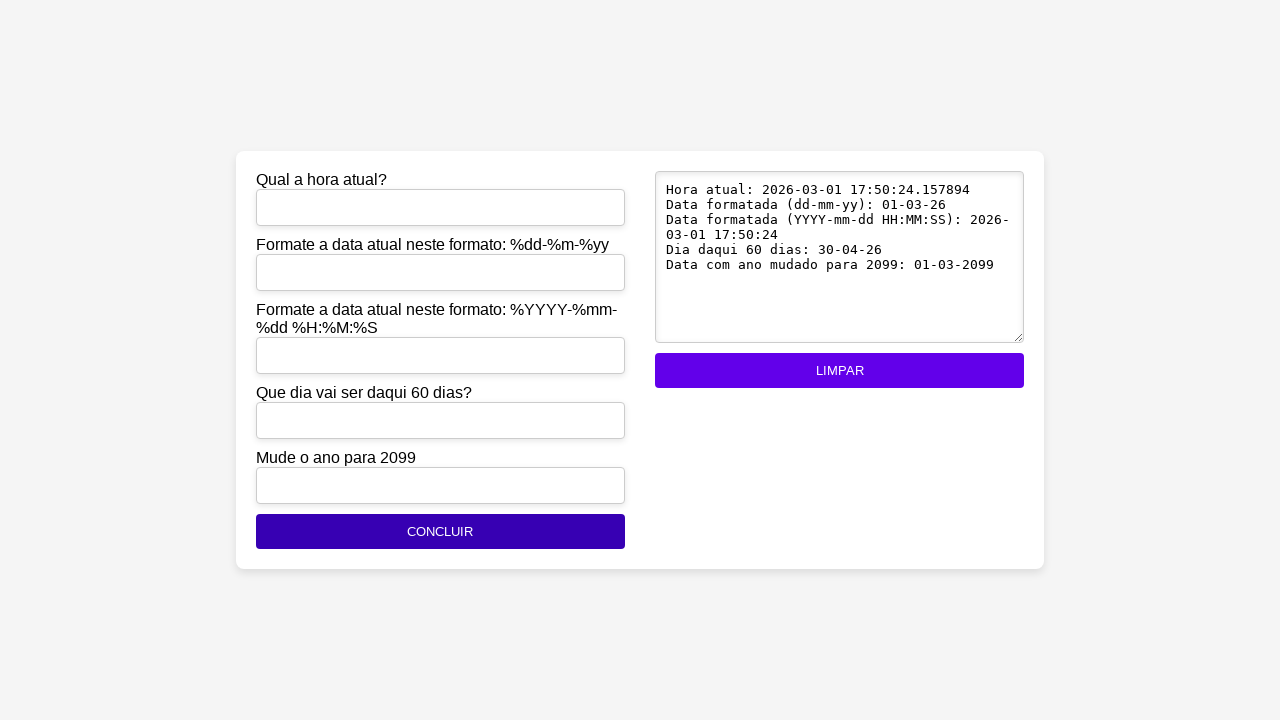

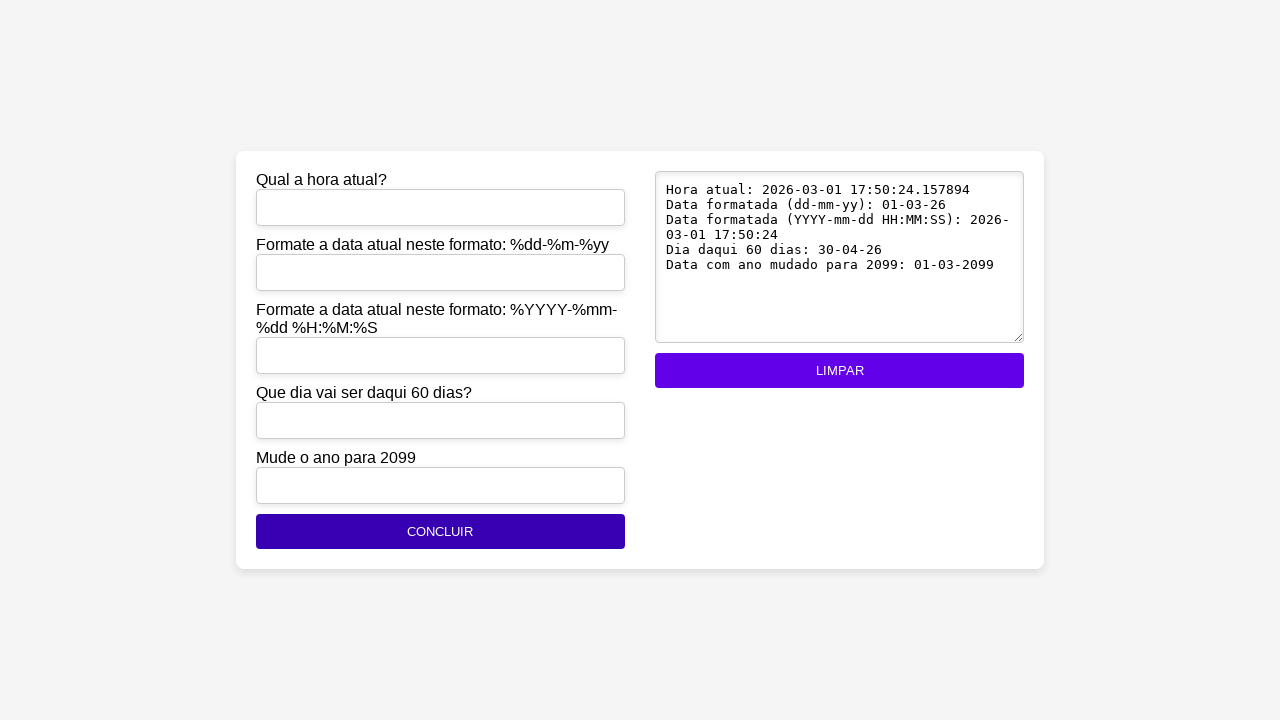